Tests checkbox selection by clicking on "Check 3" and "Check 4" and verifying selection states

Starting URL: https://antoniotrindade.com.br/treinoautomacao/elementsweb.html

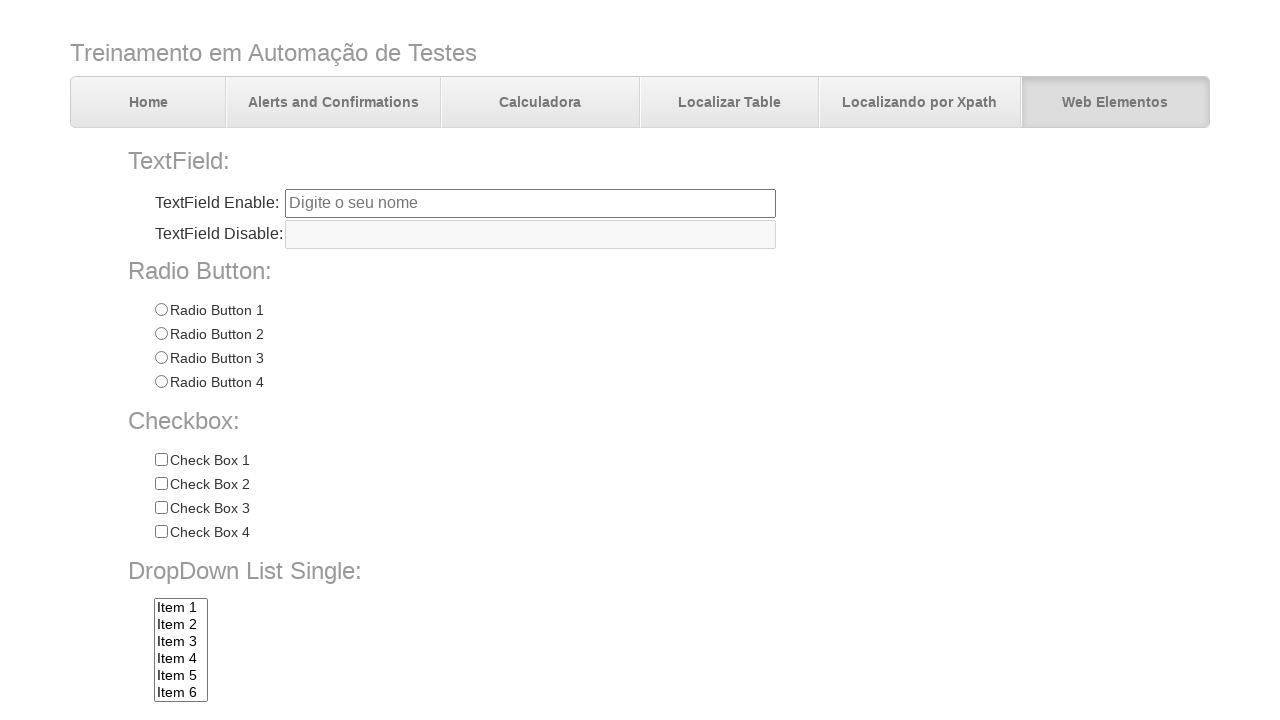

Clicked on 'Check 3' checkbox at (161, 508) on input[name='chkbox'][value='Check 3']
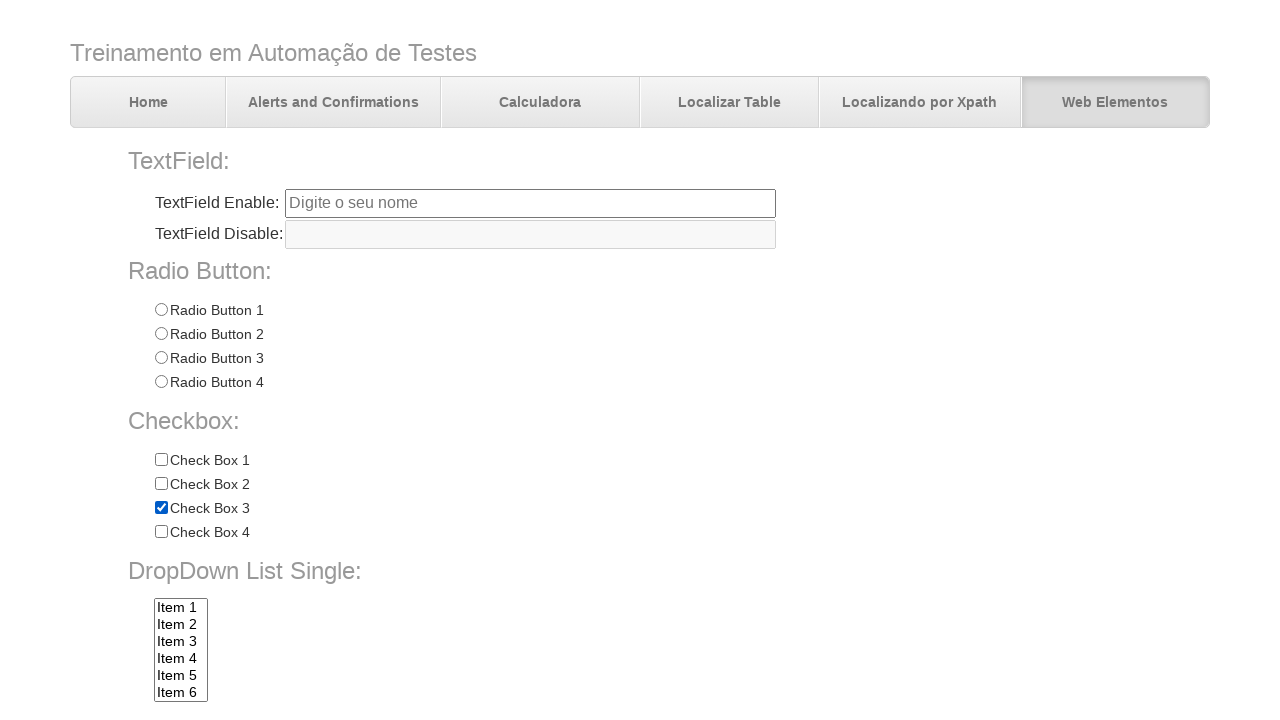

Clicked on 'Check 4' checkbox at (161, 532) on input[name='chkbox'][value='Check 4']
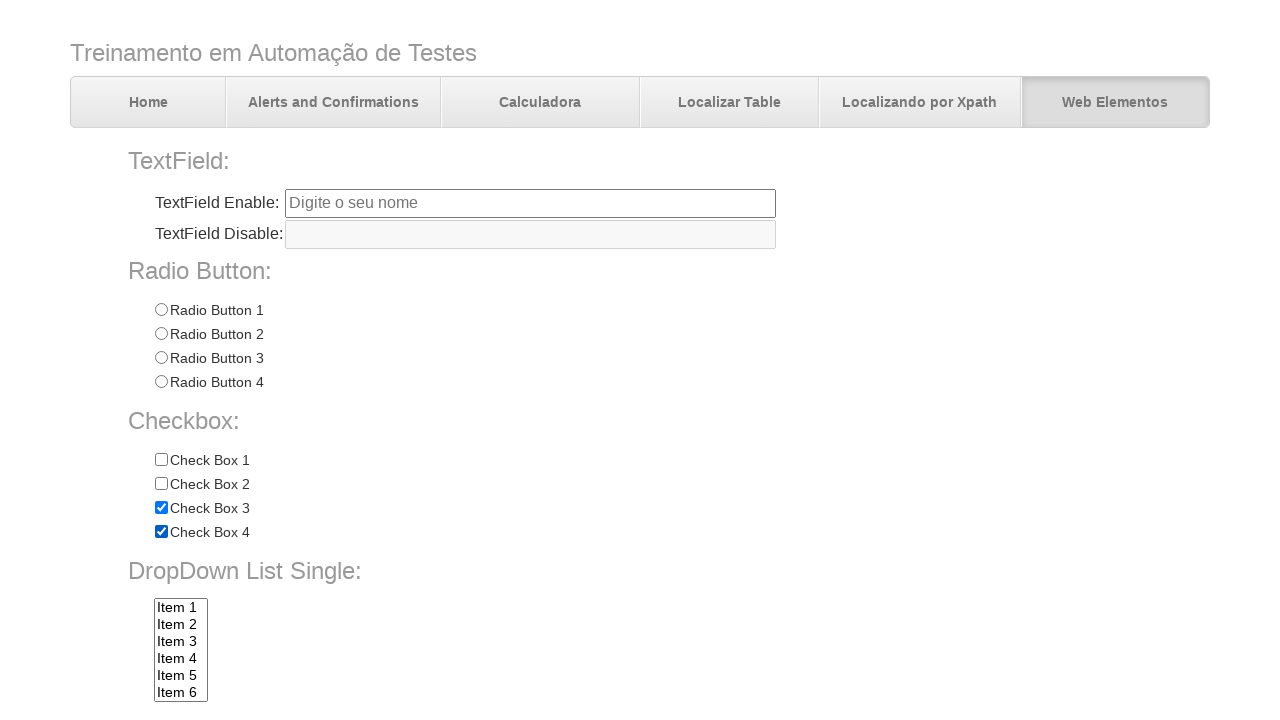

Verified 'Check 3' is selected
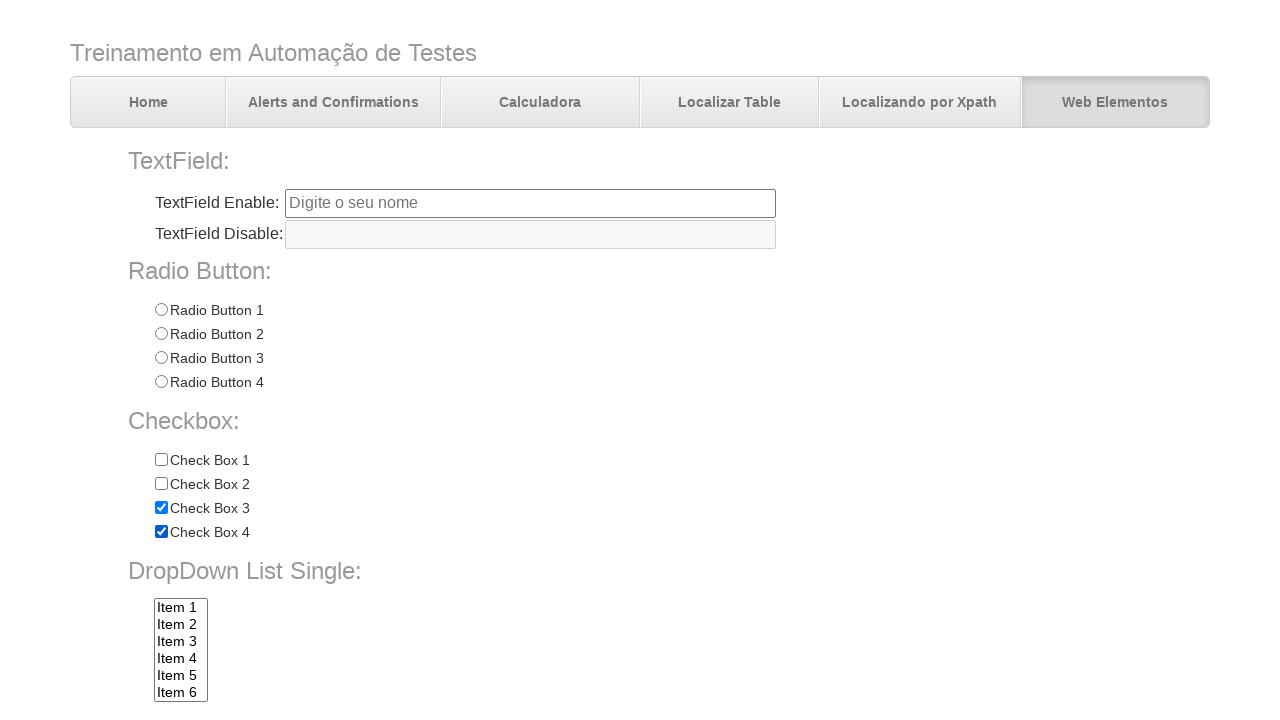

Verified 'Check 4' is selected
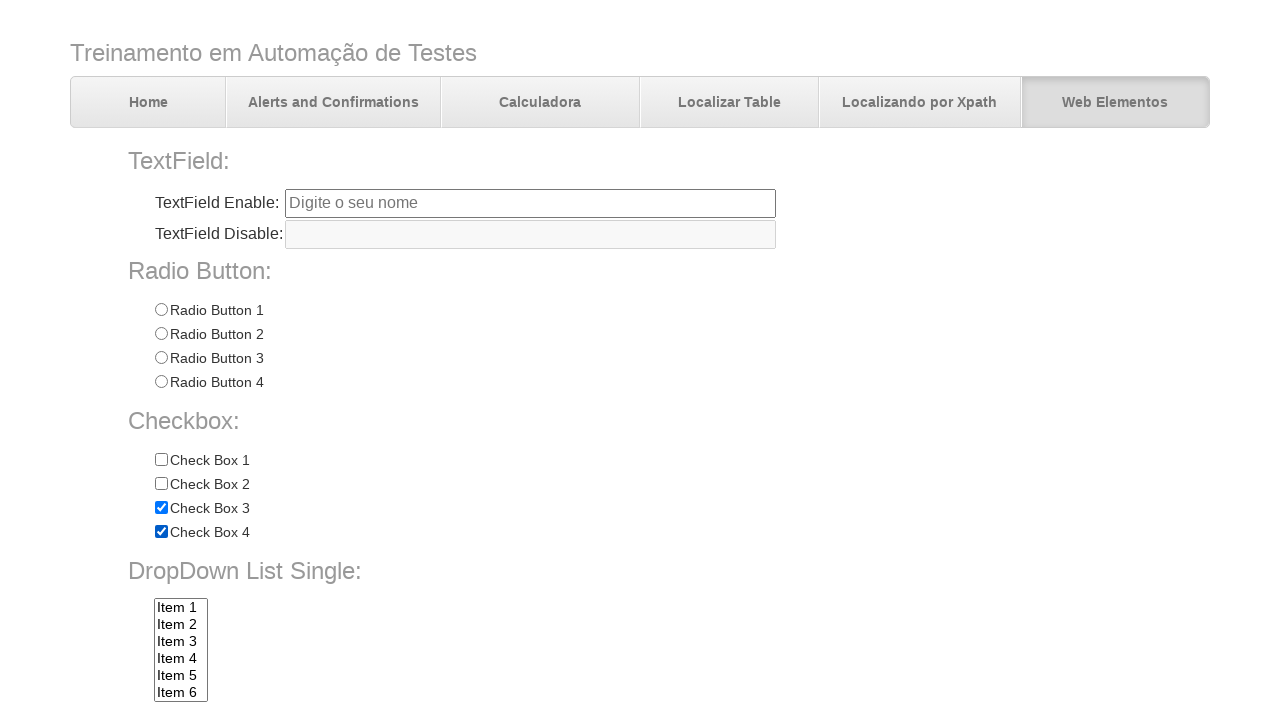

Verified 'Check 1' is not selected
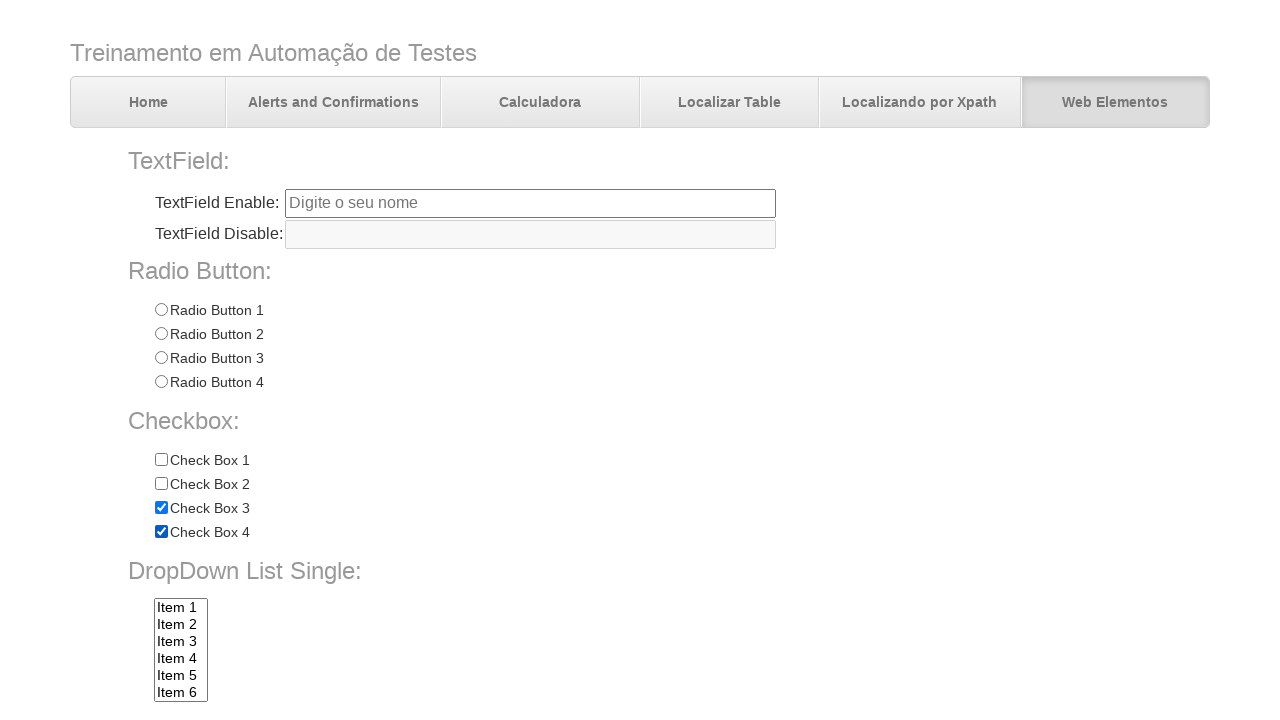

Verified 'Check 2' is not selected
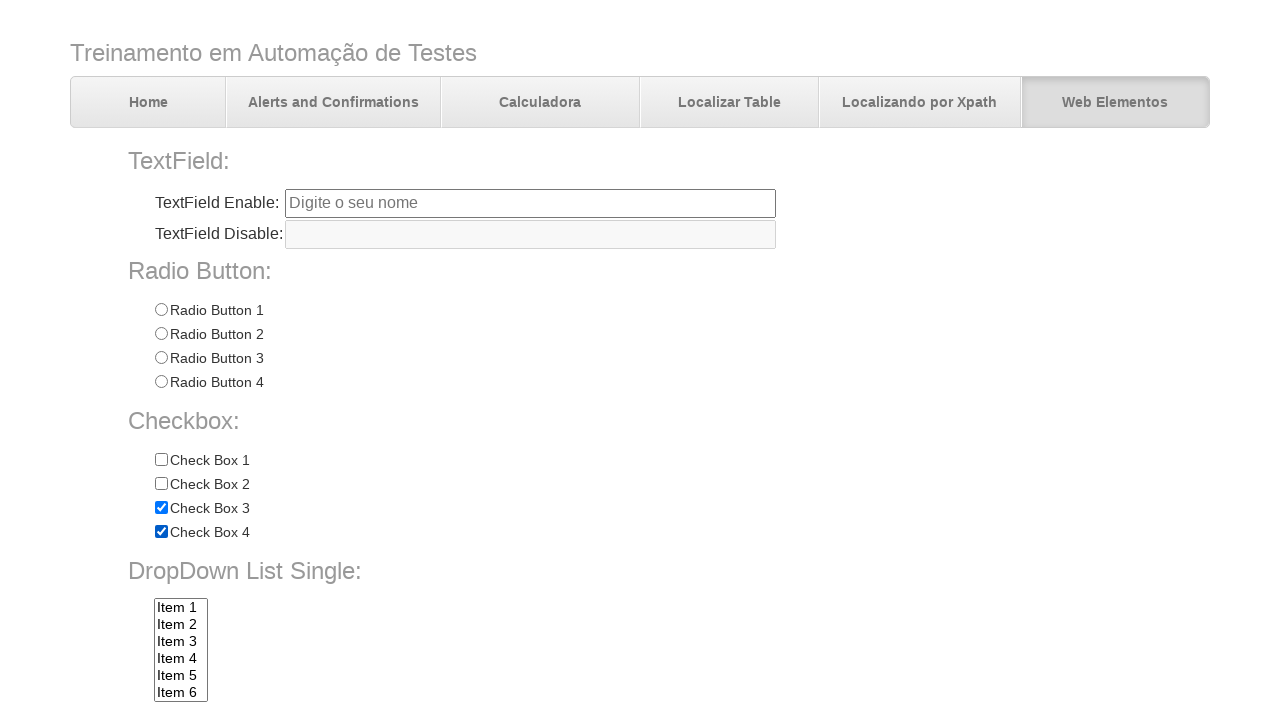

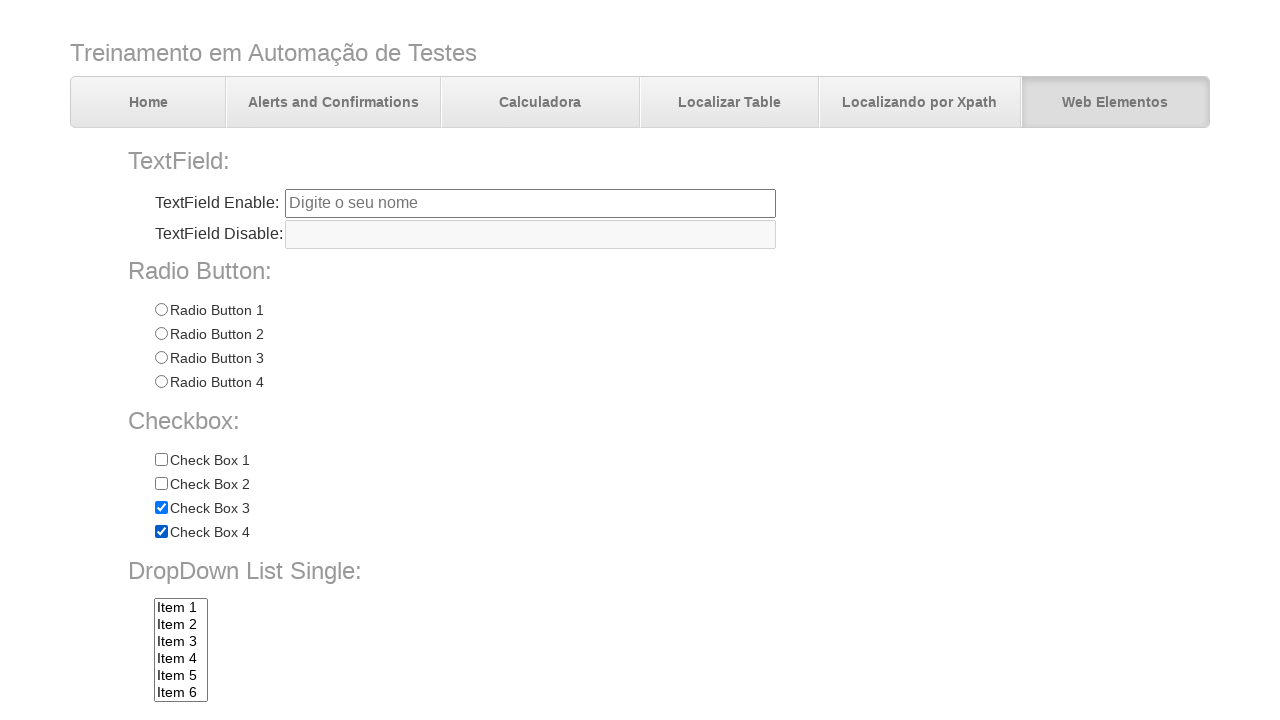